Tests Playwright's auto-waiting functionality by clicking a button that triggers an AJAX request, then verifying that the success message appears after the data loads.

Starting URL: http://uitestingplayground.com/ajax

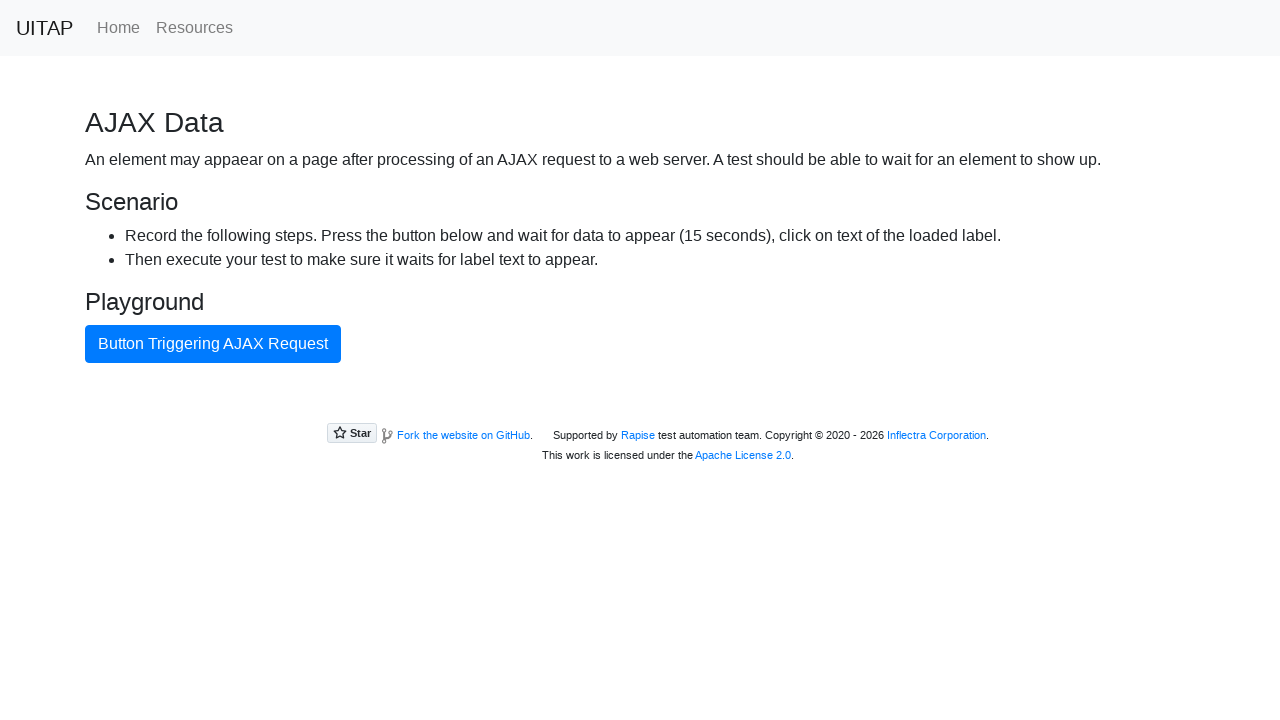

Clicked button triggering AJAX request at (213, 344) on internal:text="Button Triggering AJAX Request"i
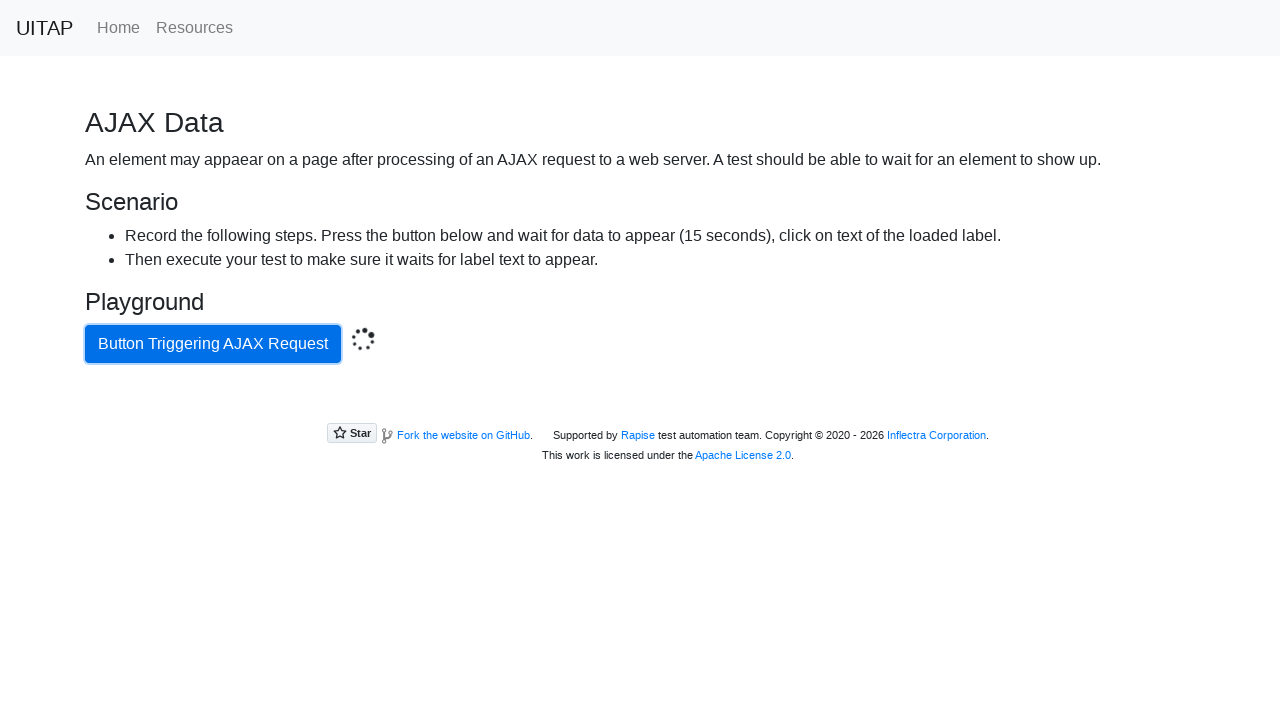

Located success message element
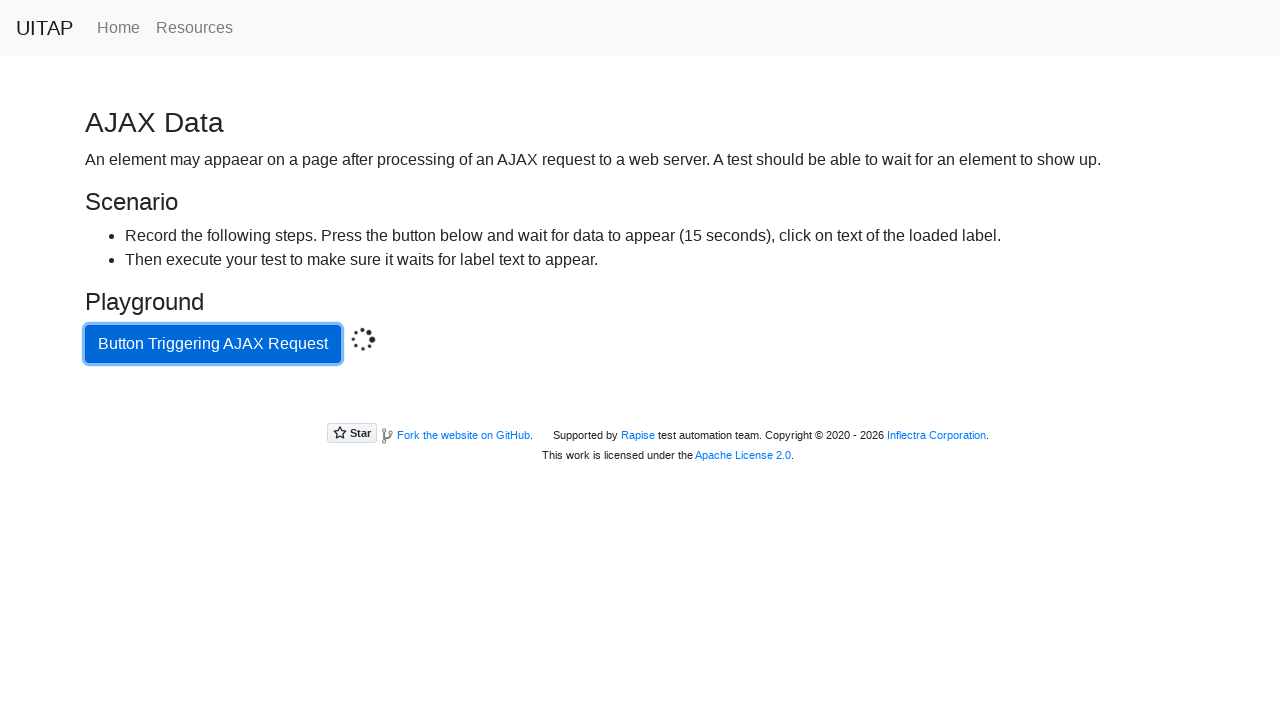

Retrieved text content from success message
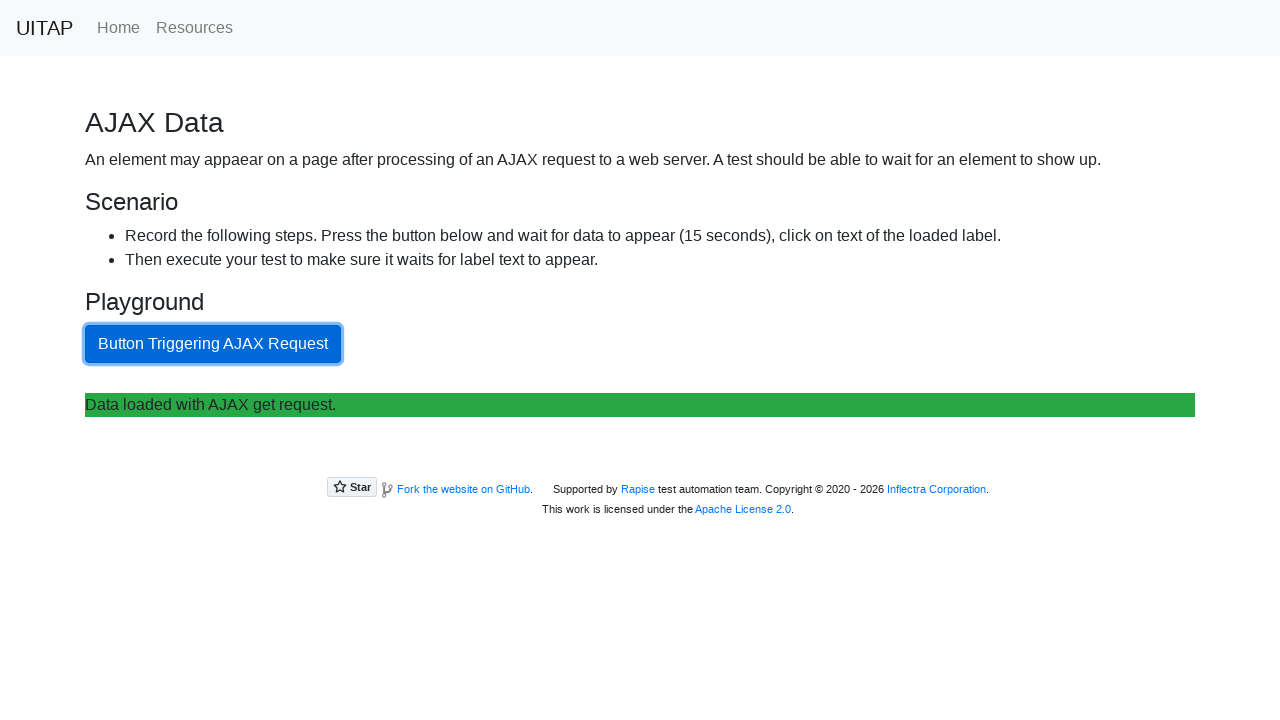

Verified success message text matches expected value 'Data loaded with AJAX get request.'
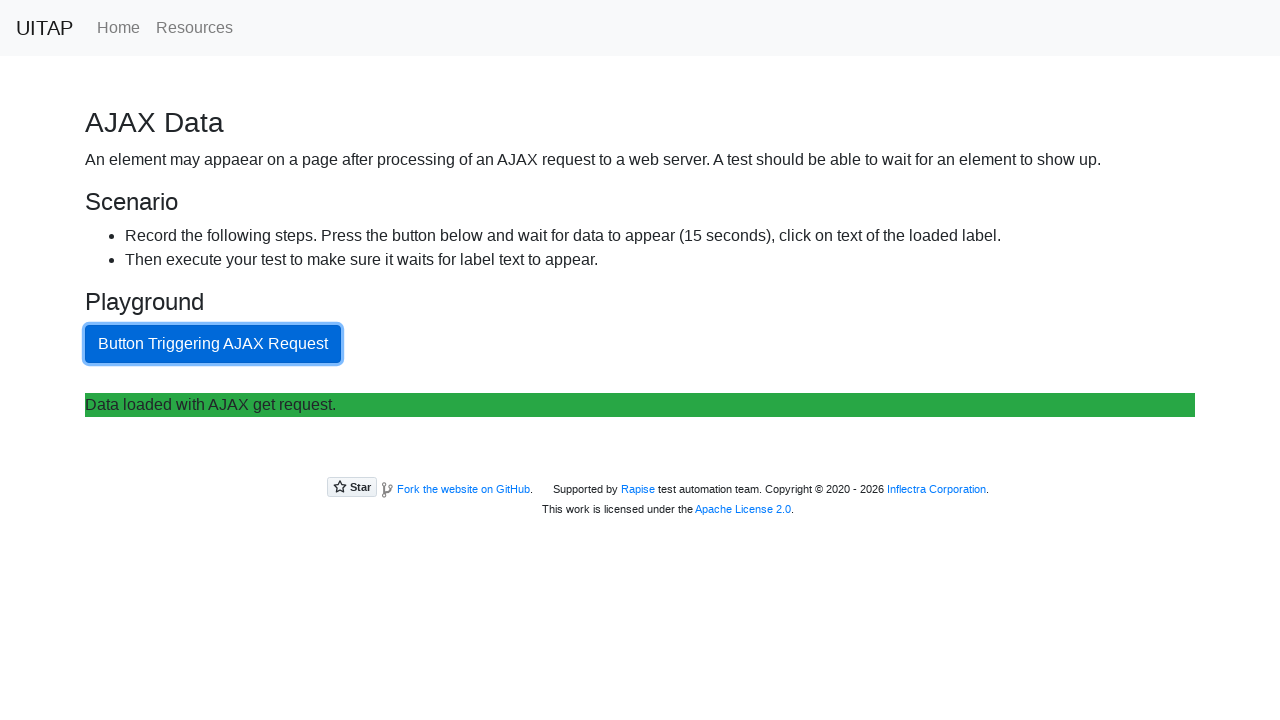

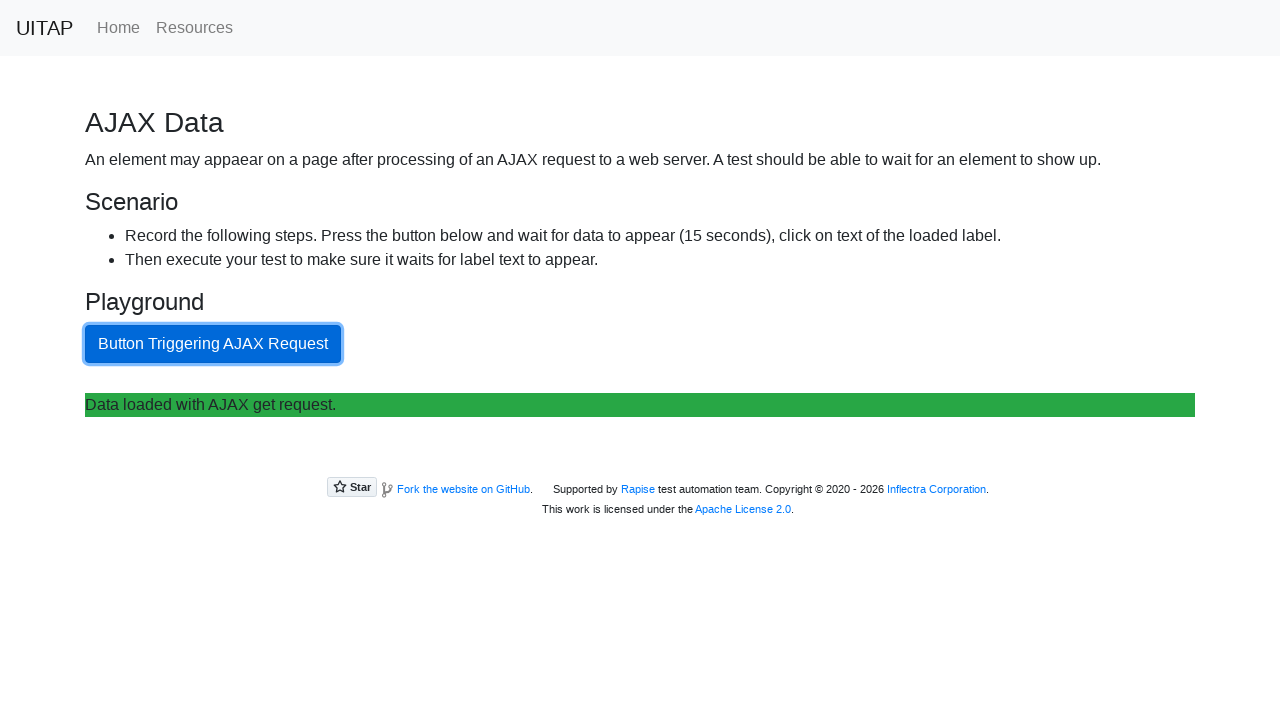